Tests timezone override by setting the browser timezone to UTC and refreshing to verify the change

Starting URL: http://whatismytimezone.com

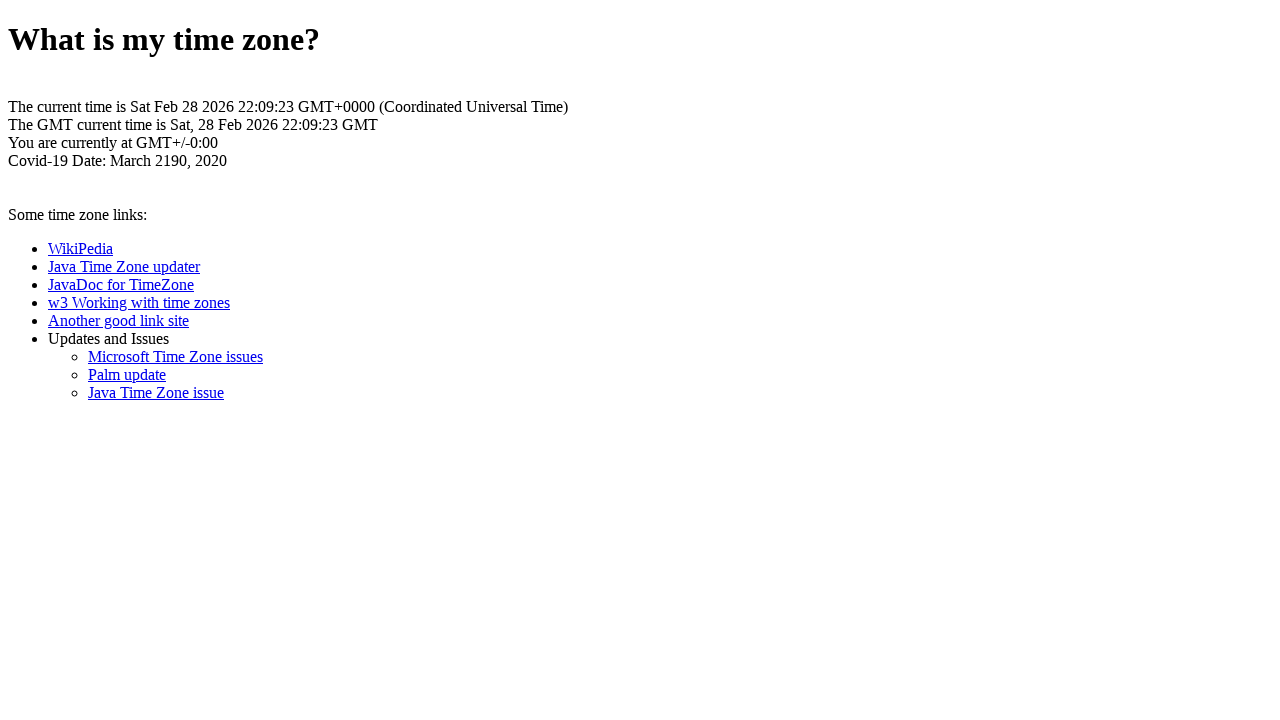

Waited for initial page load
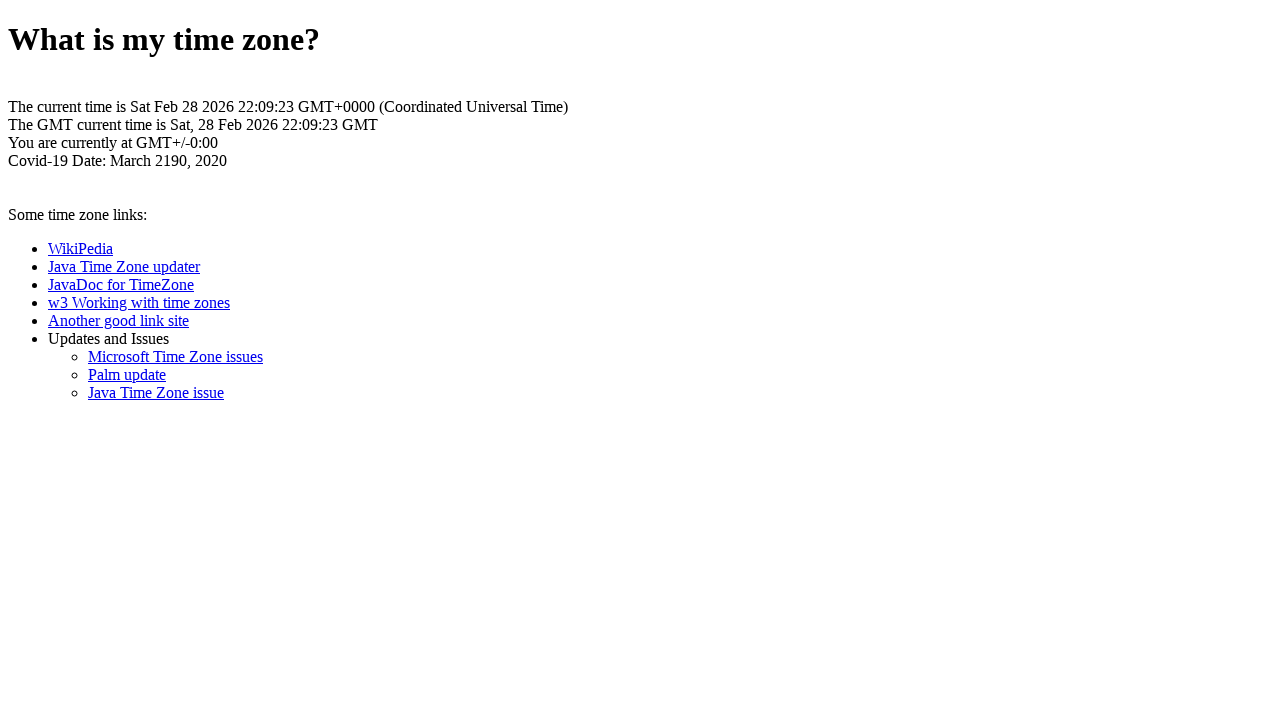

Reloaded page to apply UTC timezone
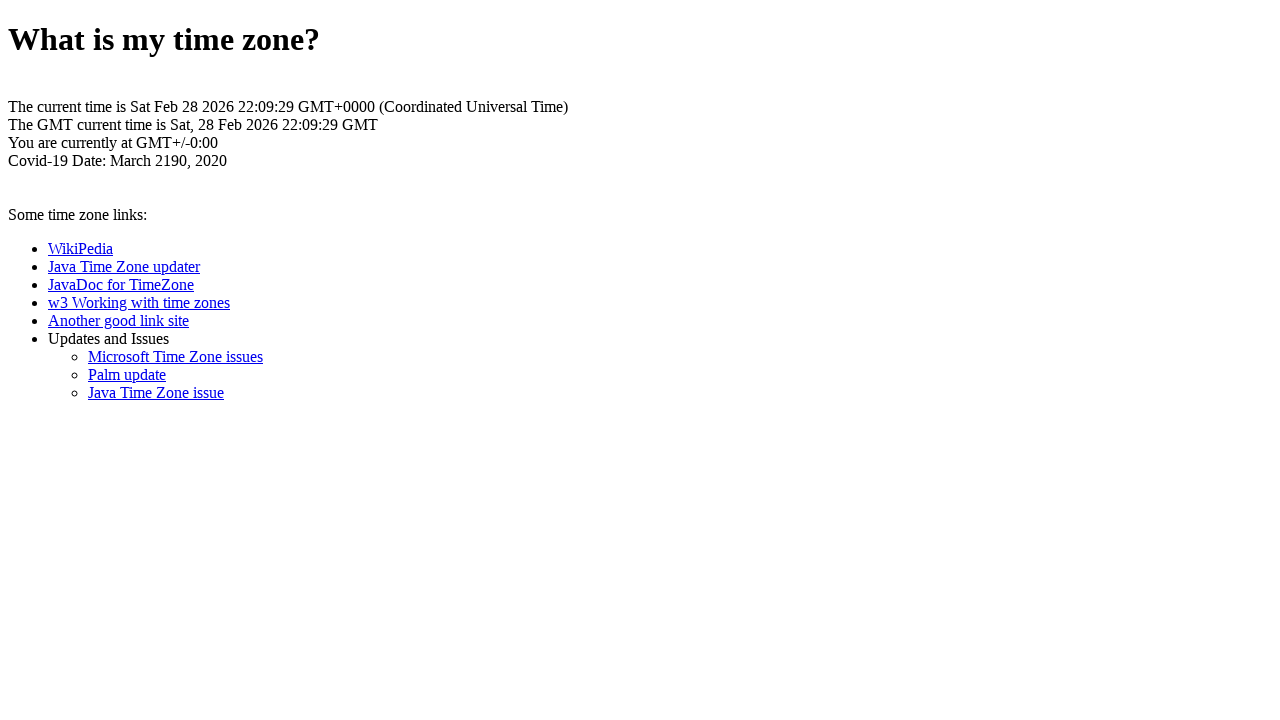

Waited for timezone to display after page refresh
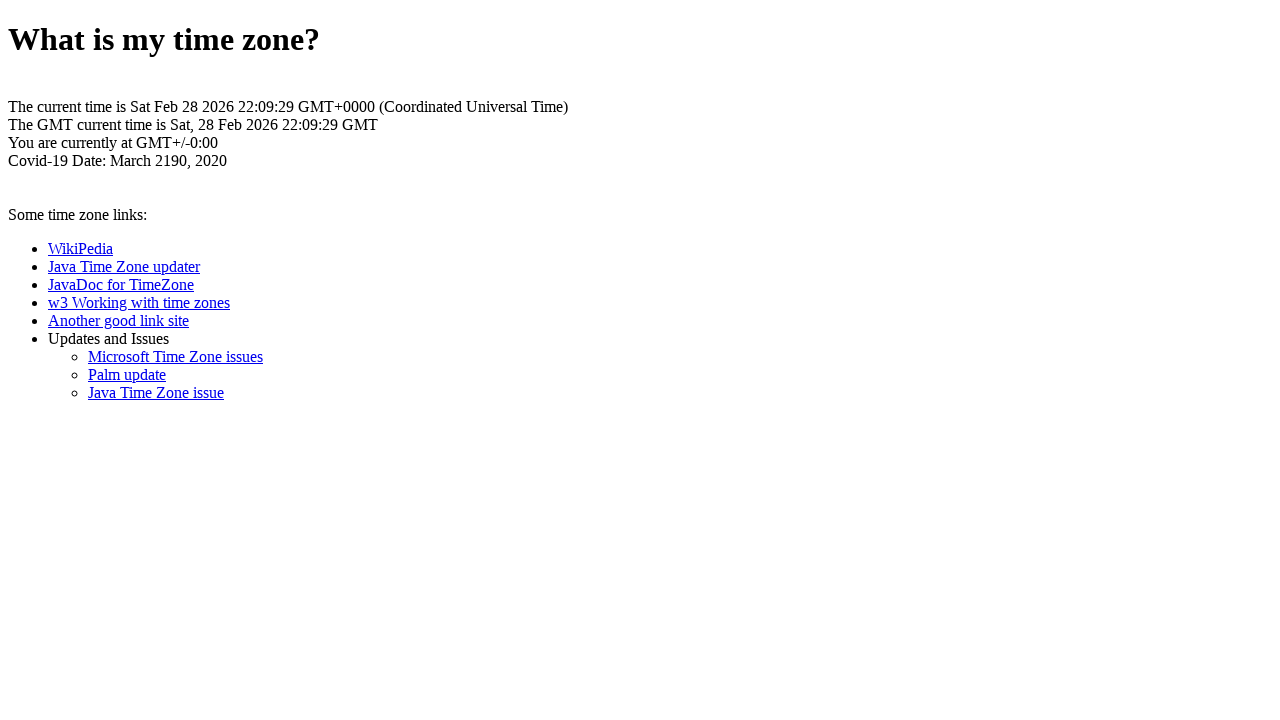

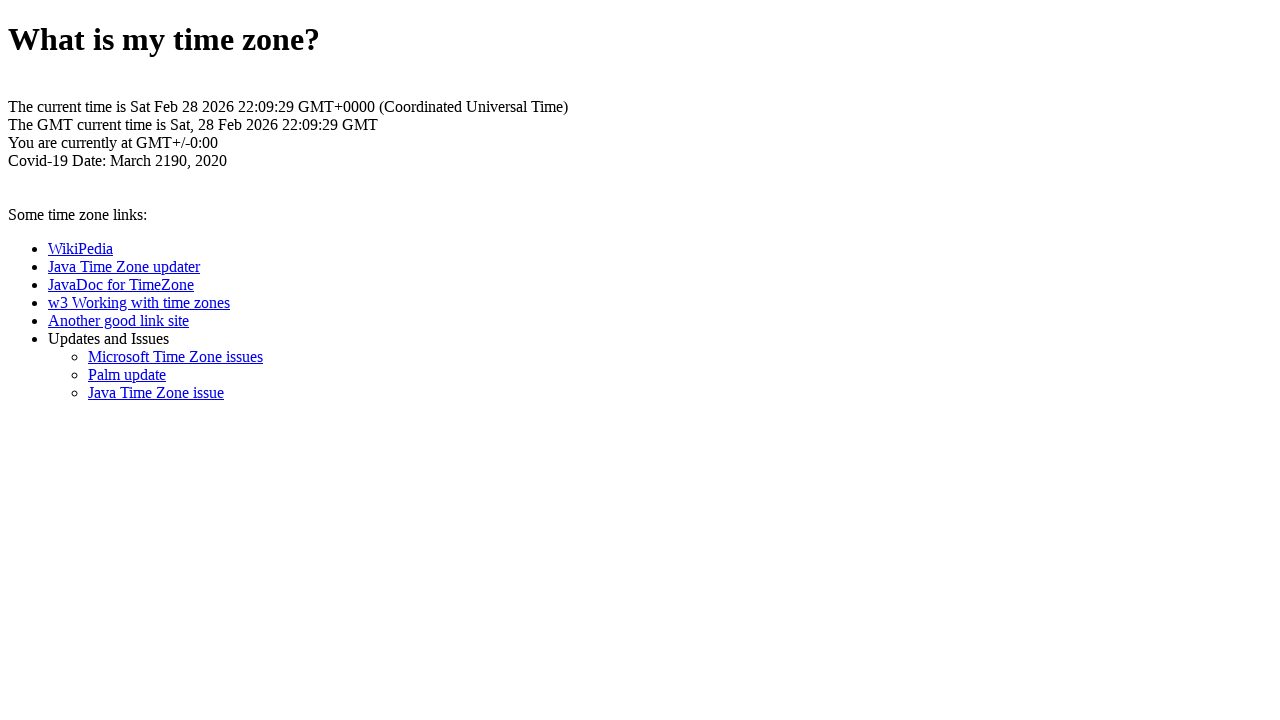